Tests drag and drop functionality by dragging an element to a new position using offset coordinates

Starting URL: https://jqueryui.com/draggable/

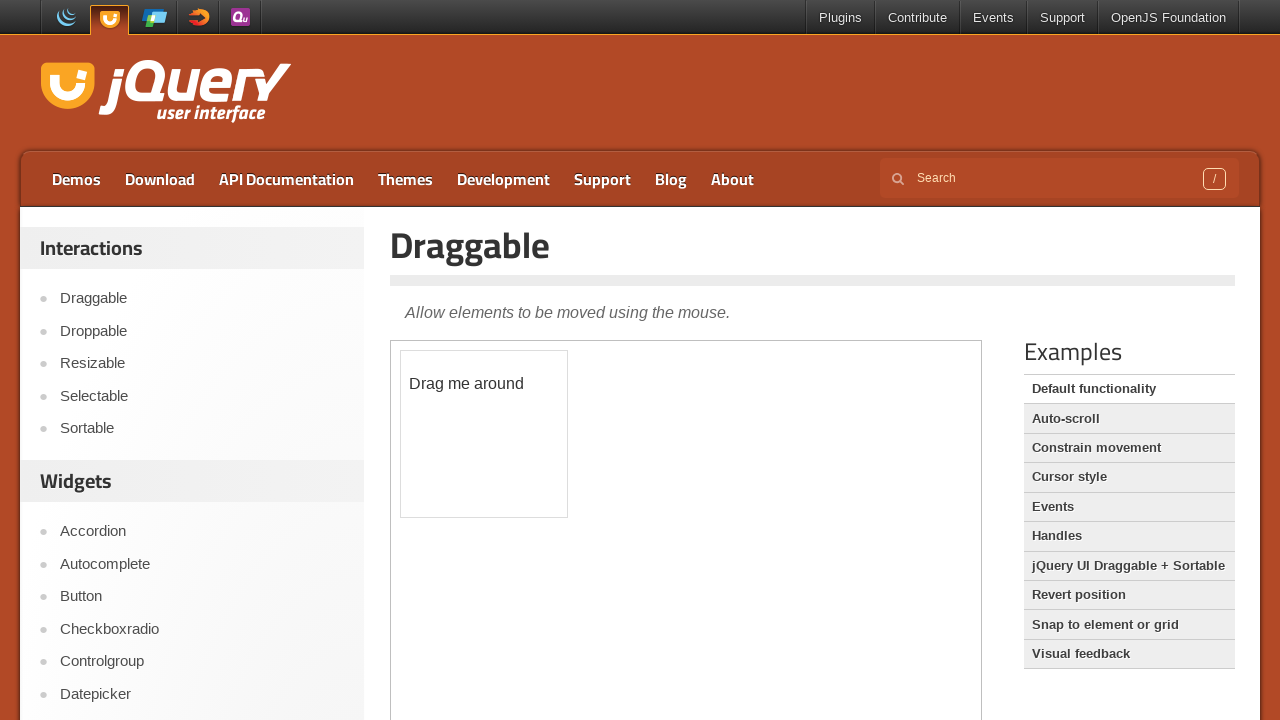

Located iframe containing draggable element
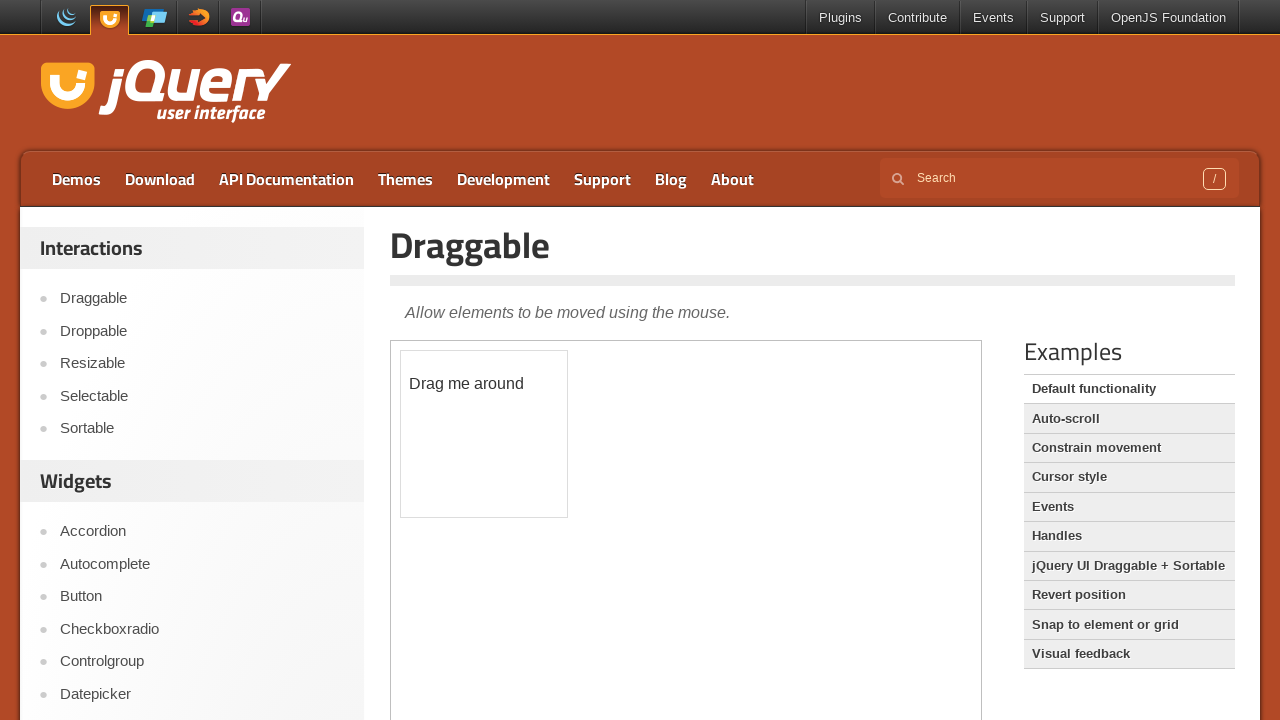

Located draggable element with id 'draggable'
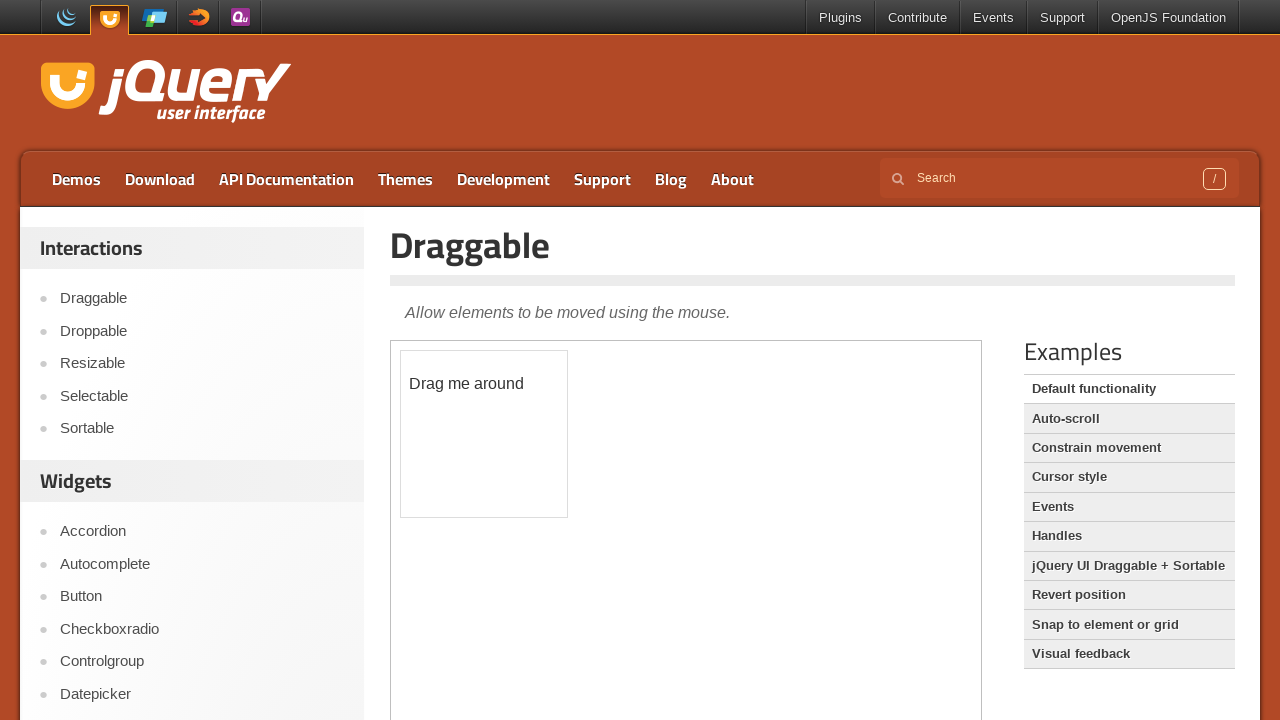

Retrieved bounding box of draggable element
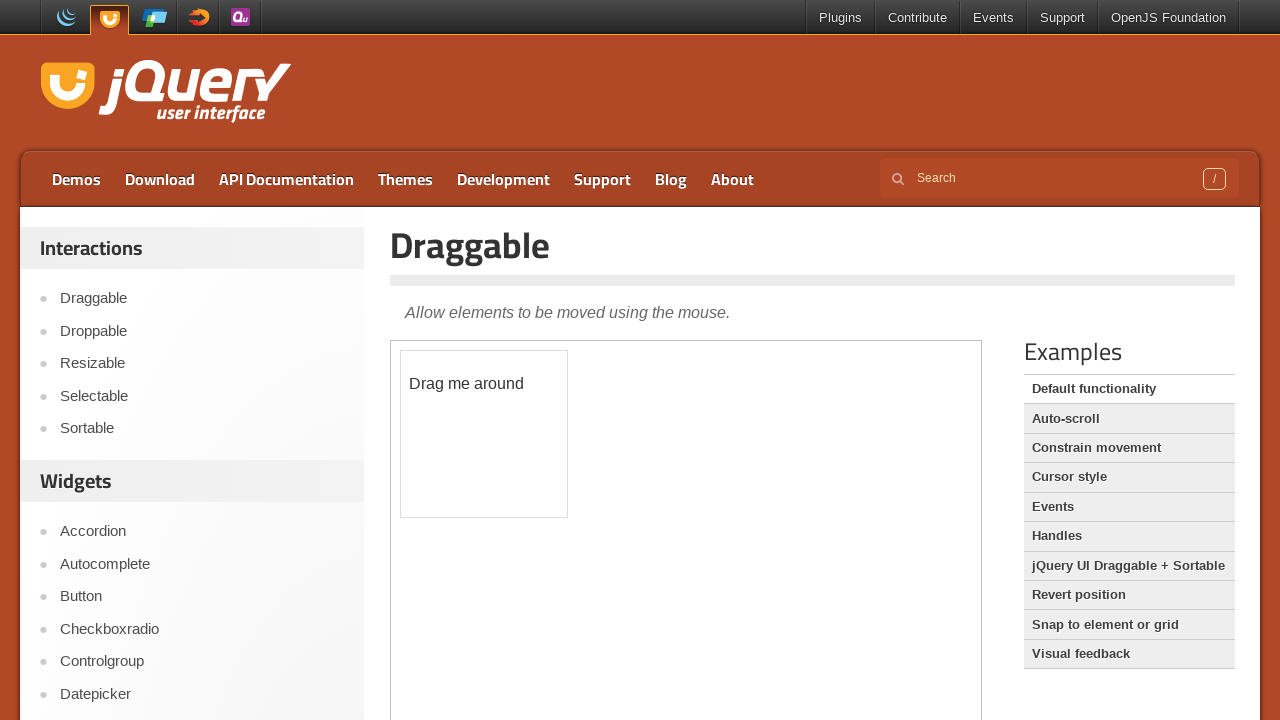

Extracted element position: x=400.109375, y=349.875
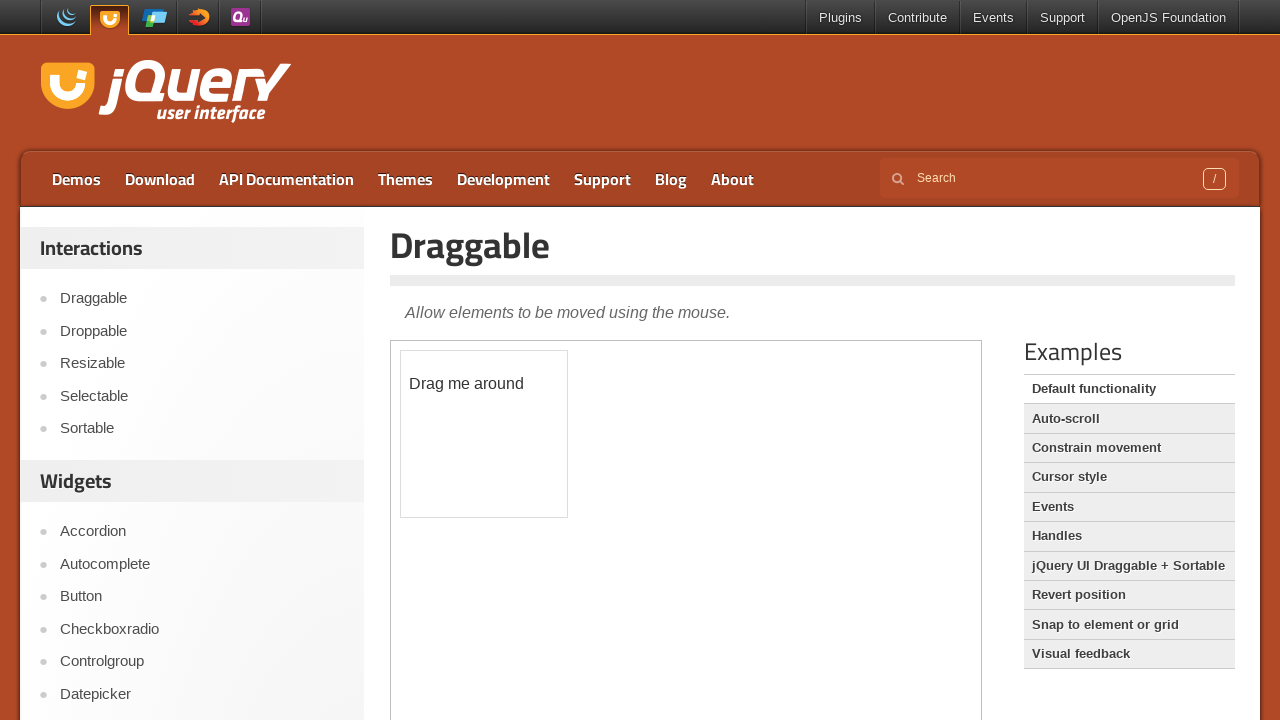

Dragged element 50px right and 100px down using offset coordinates at (451, 451)
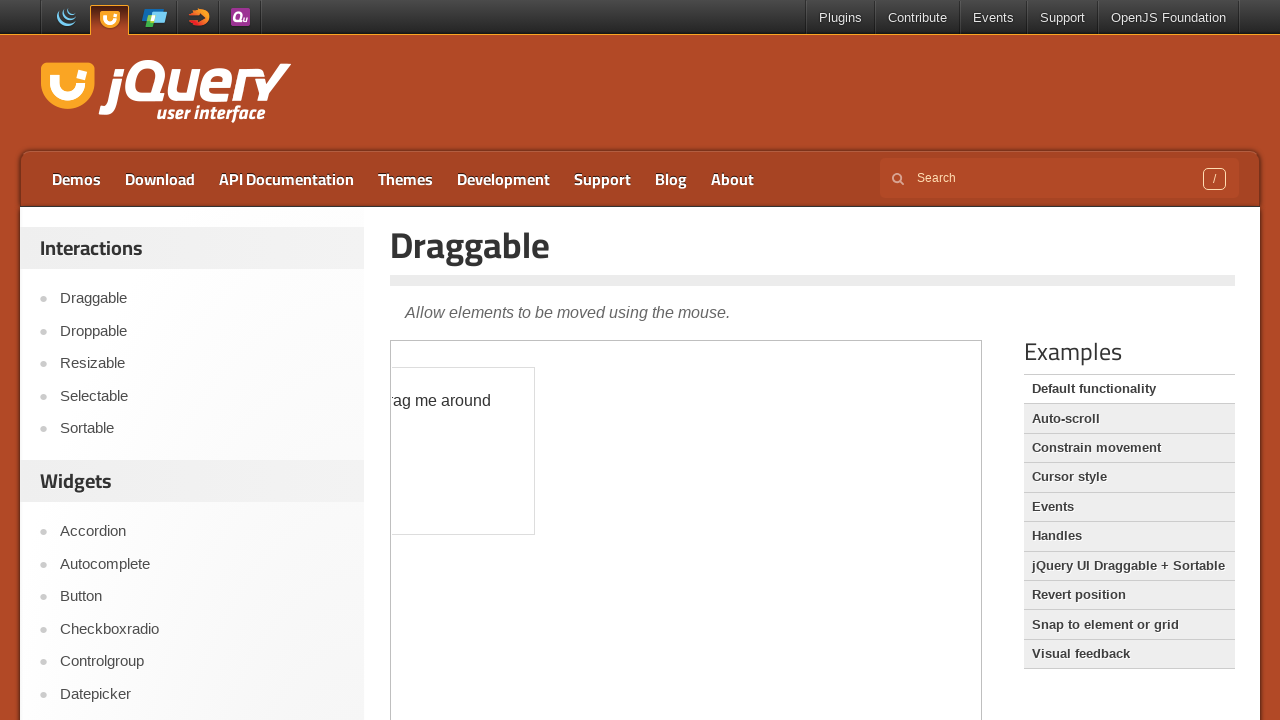

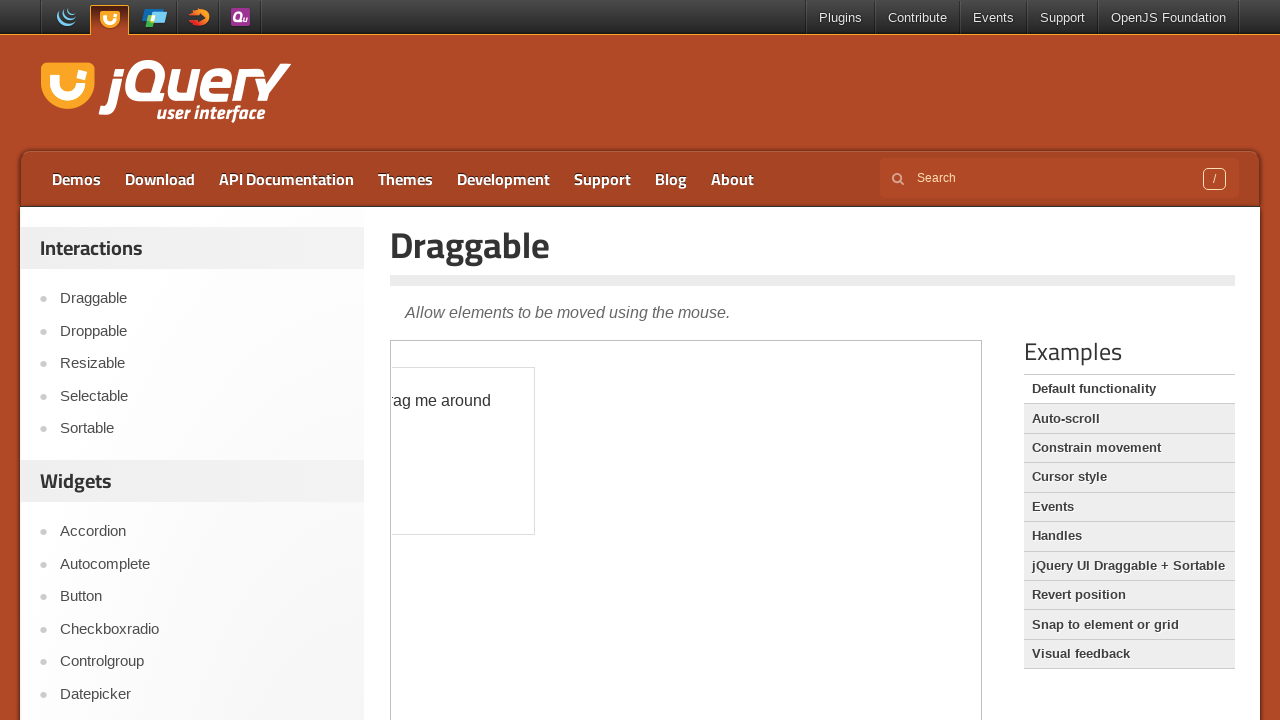